Tests search functionality on python.org by entering "pycon" in the search box and submitting the search

Starting URL: http://www.python.org

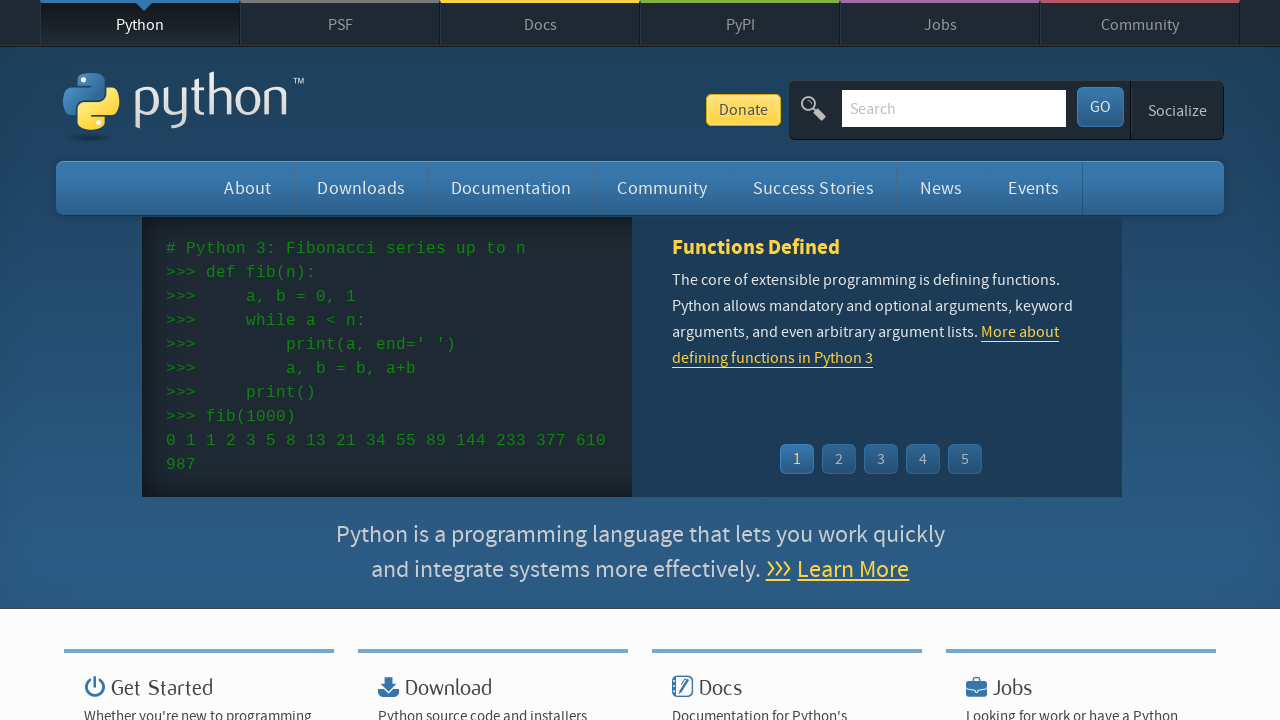

Located and cleared the search box on input[name='q']
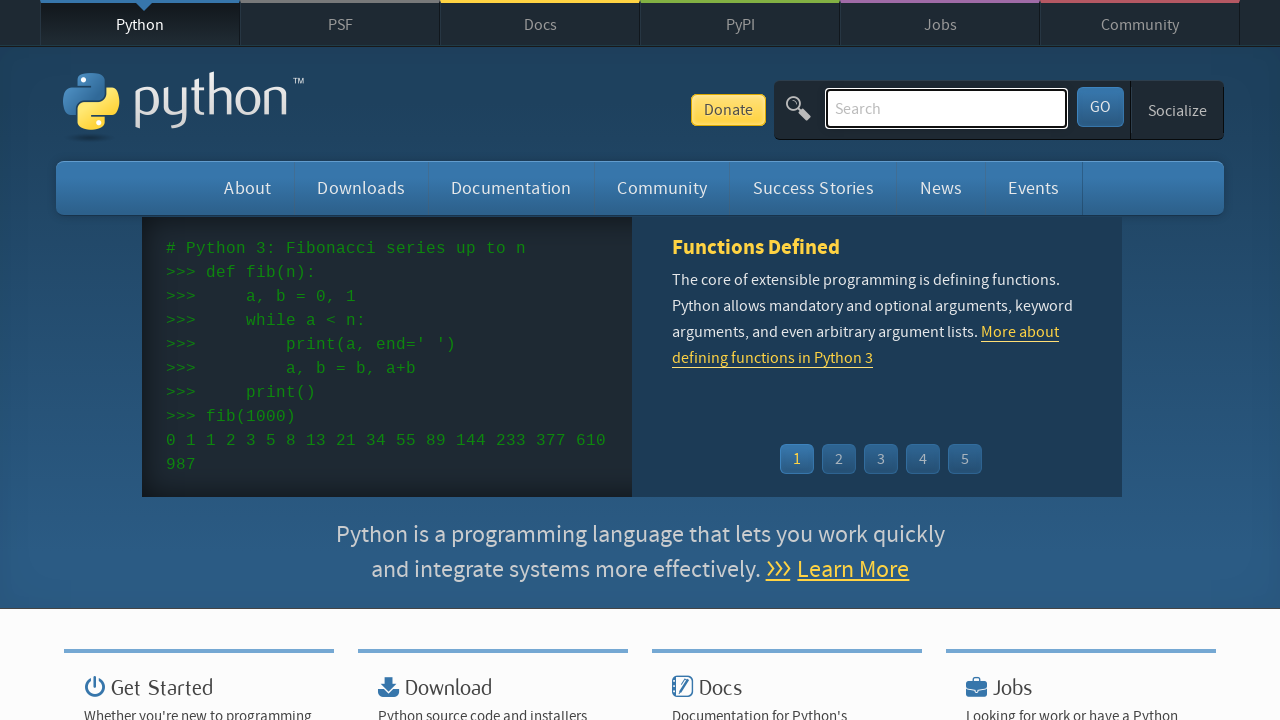

Filled search box with 'pycon' on input[name='q']
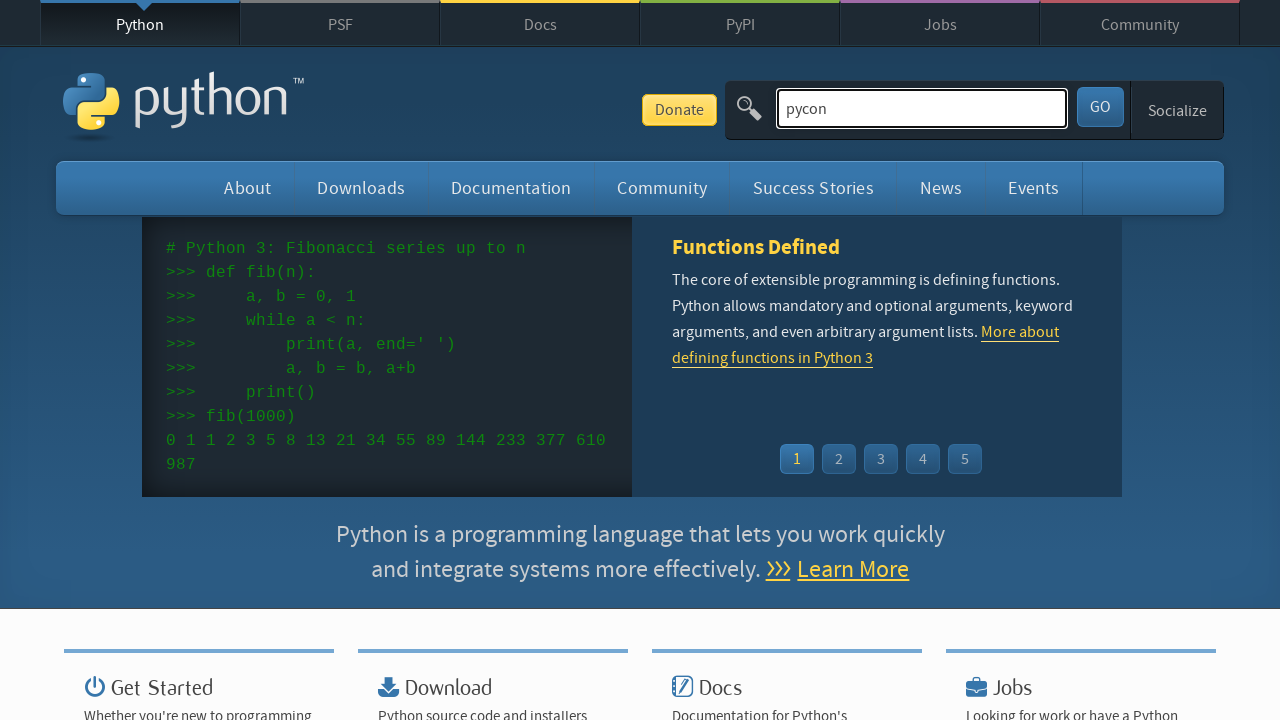

Pressed Enter to submit the search on input[name='q']
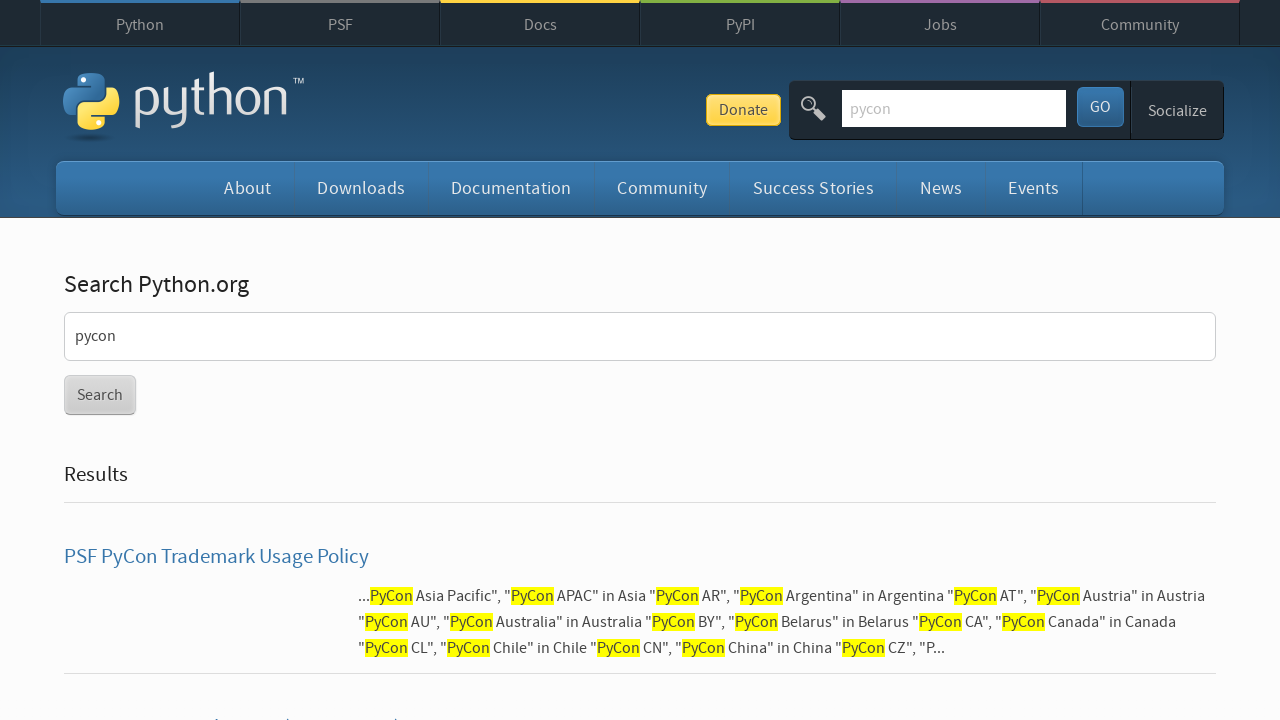

Waited for search results page to load (networkidle)
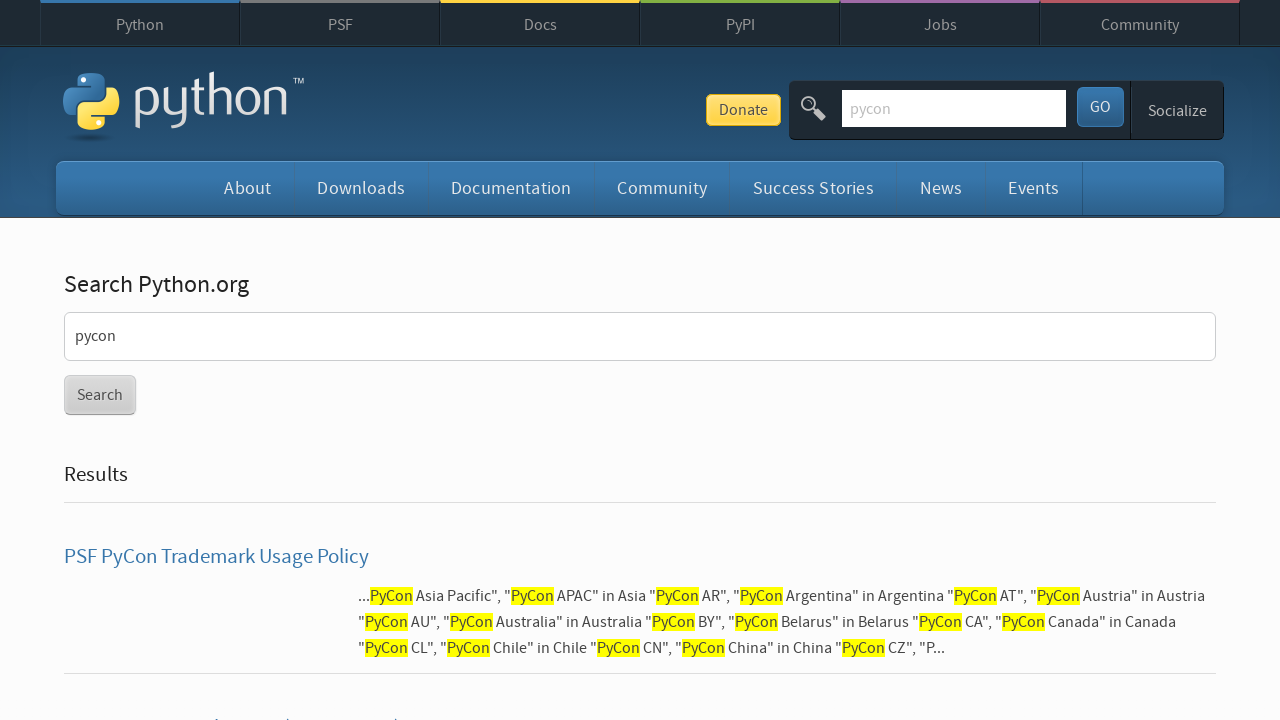

Verified search results contain valid content (no 'No results found' message)
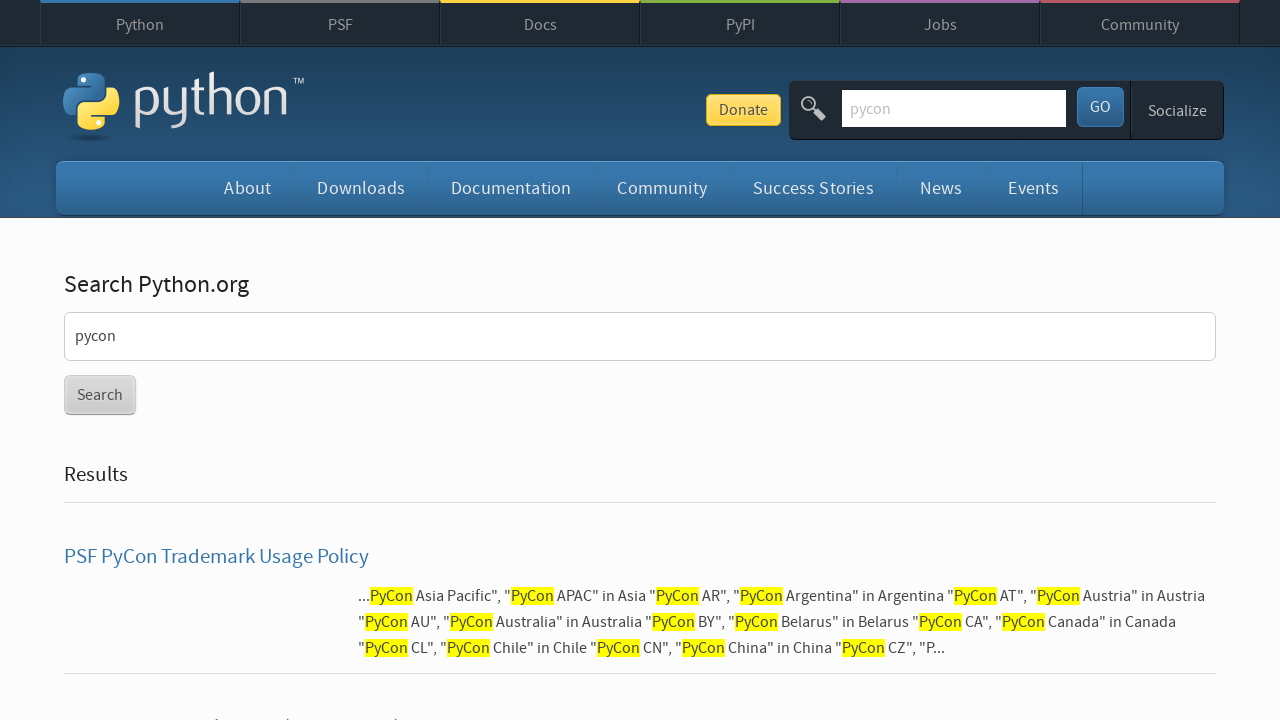

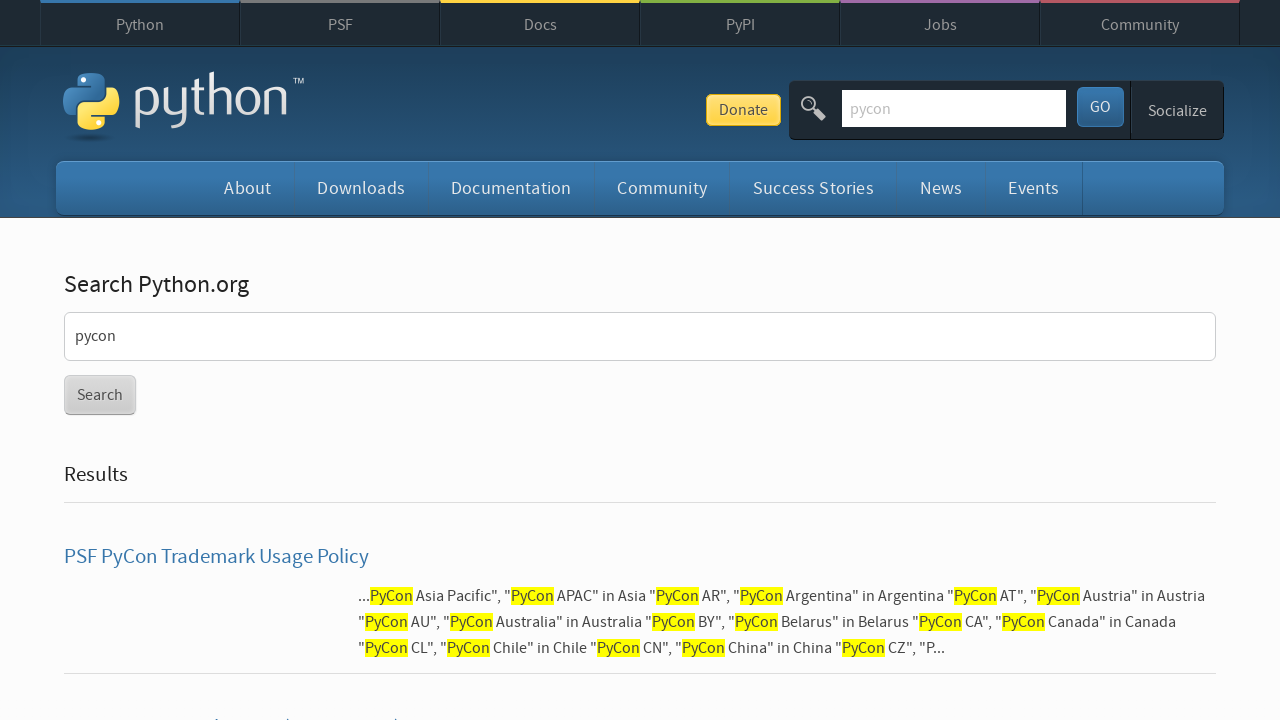